Navigates to FirstCry website and maximizes the browser window. The original script takes a screenshot, but since this is a utility action, the test focuses on the navigation and window management.

Starting URL: https://www.firstcry.com/

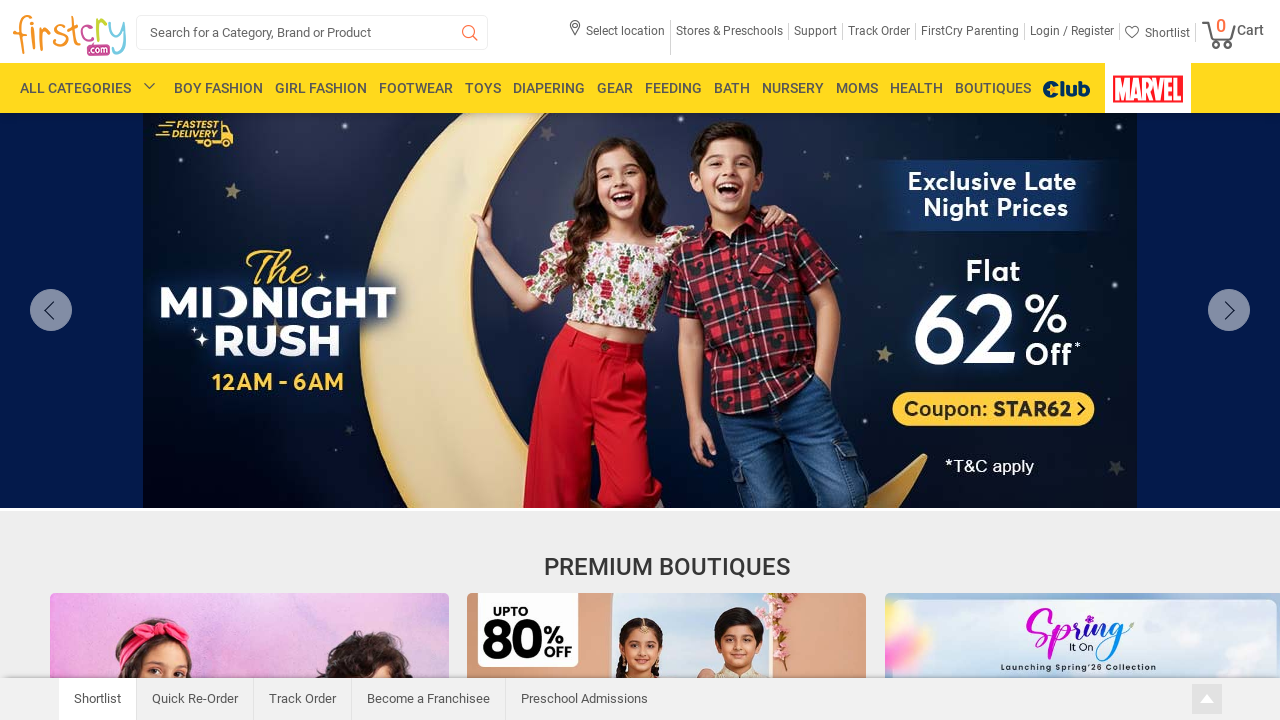

Navigated to FirstCry website
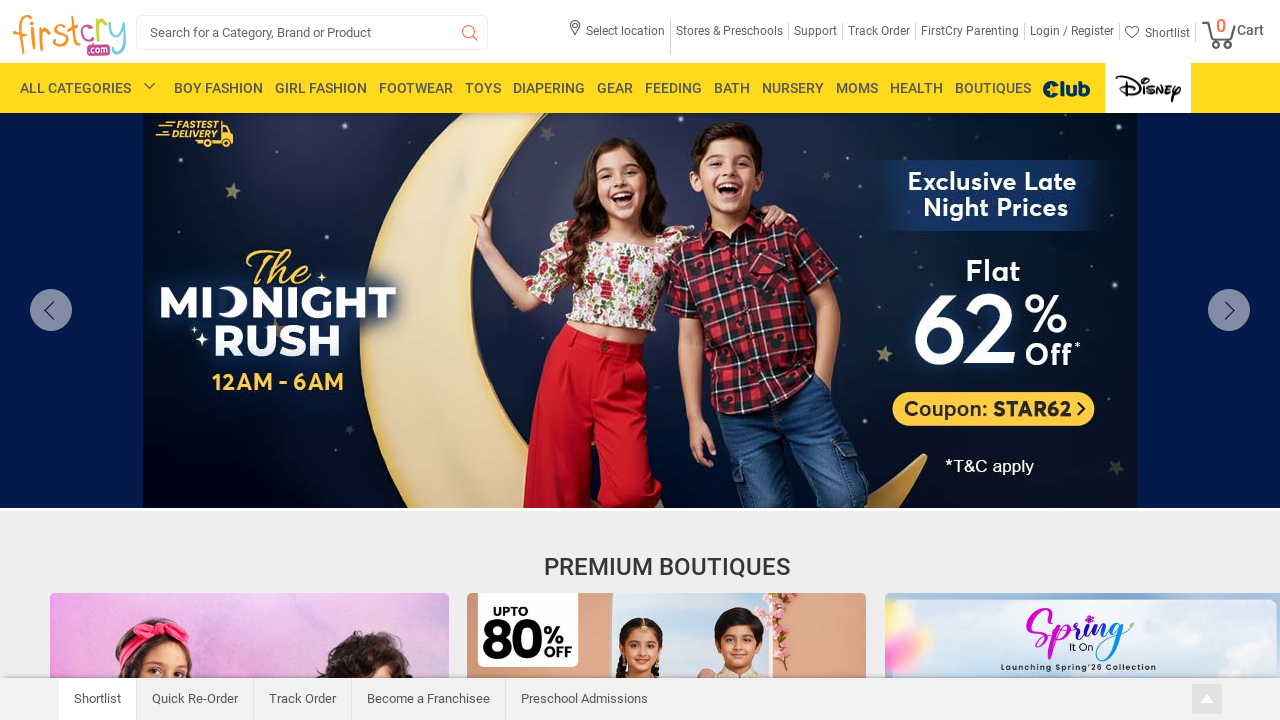

Maximized browser window to 1920x1080
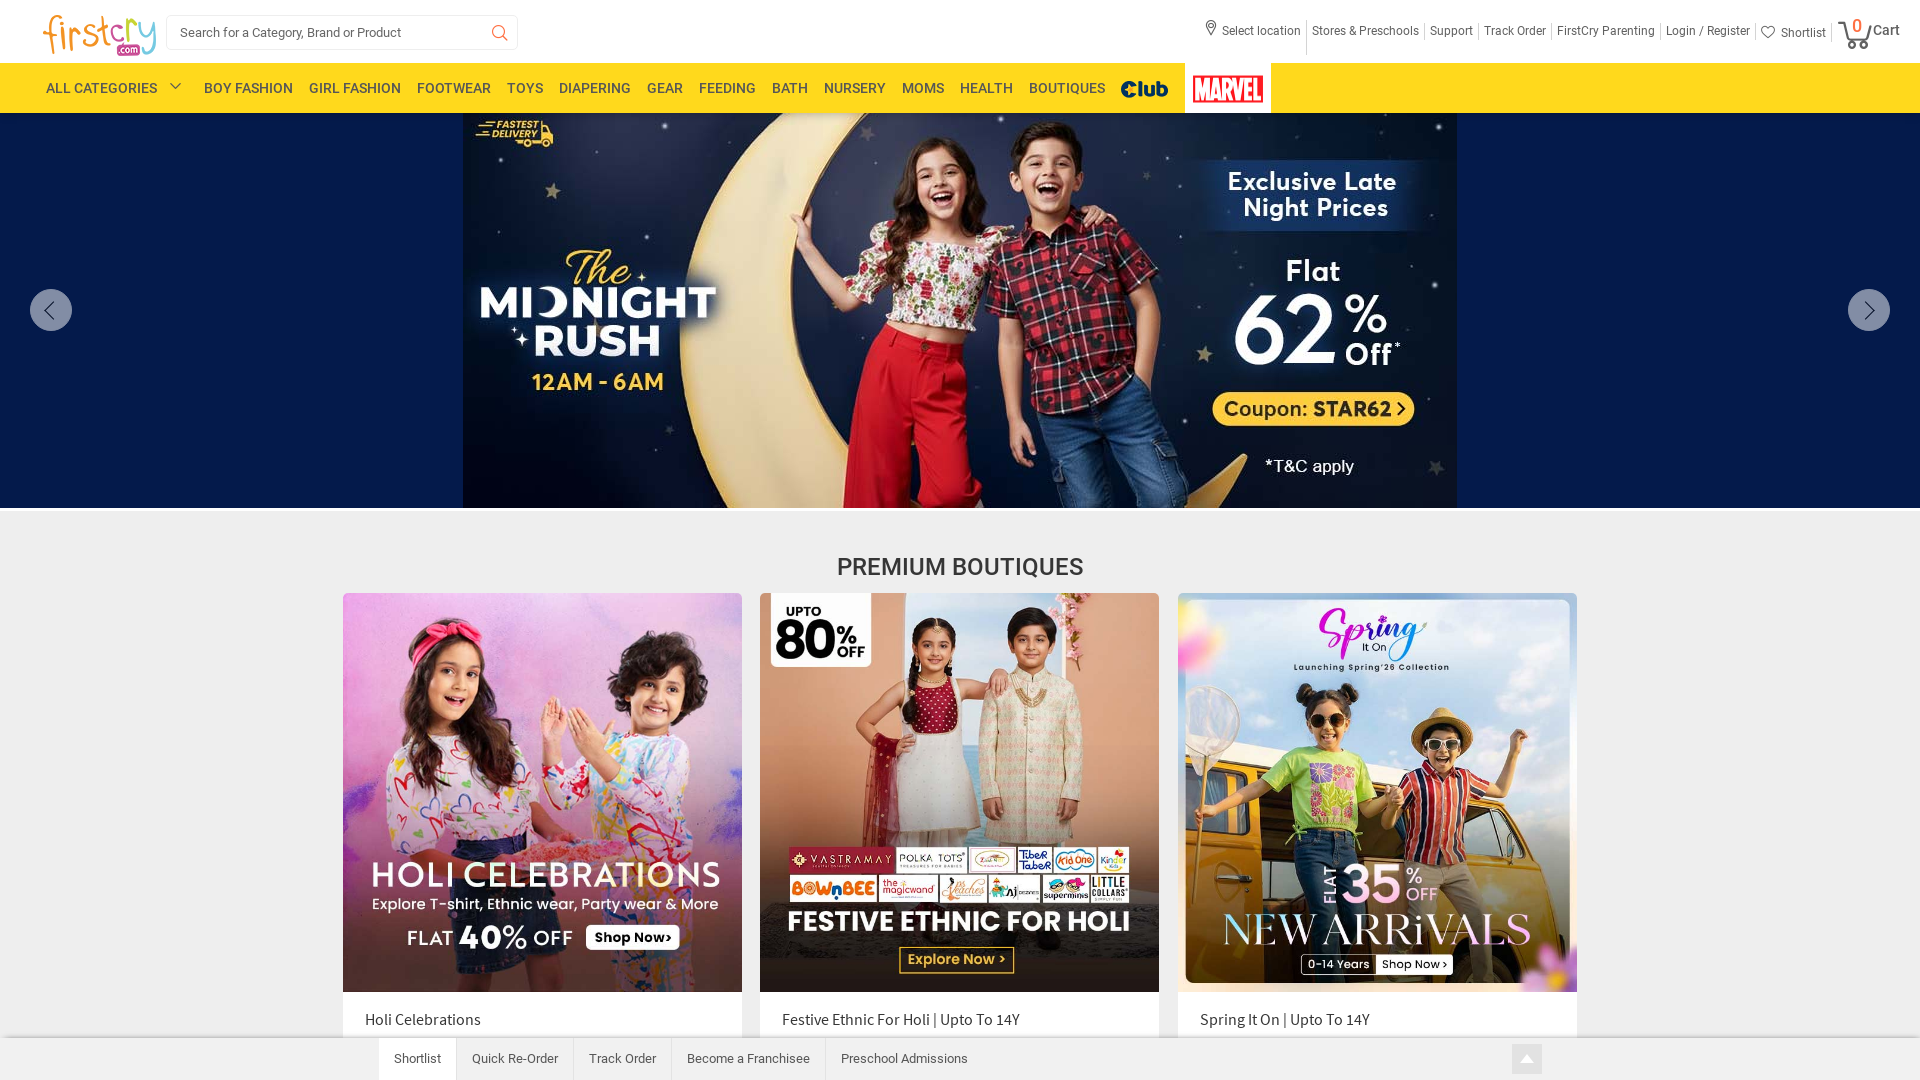

Page fully loaded and network idle
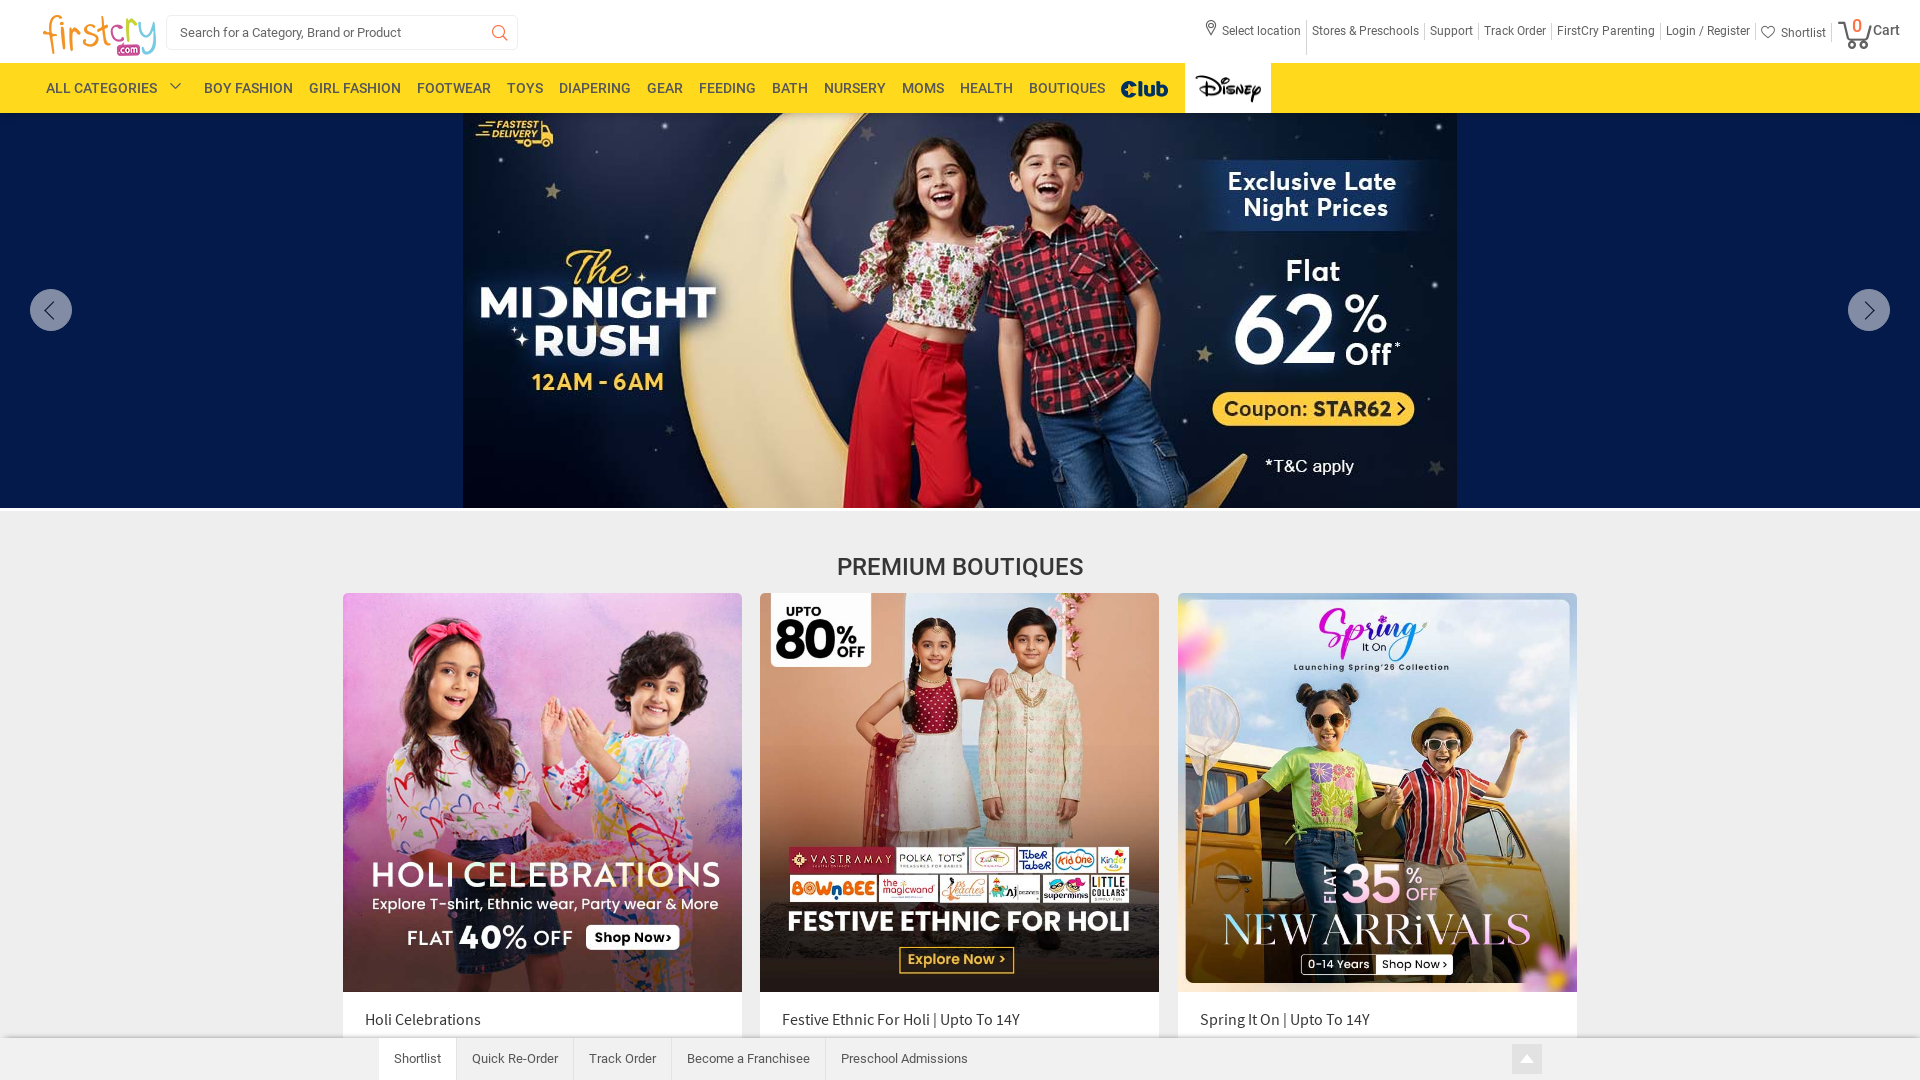

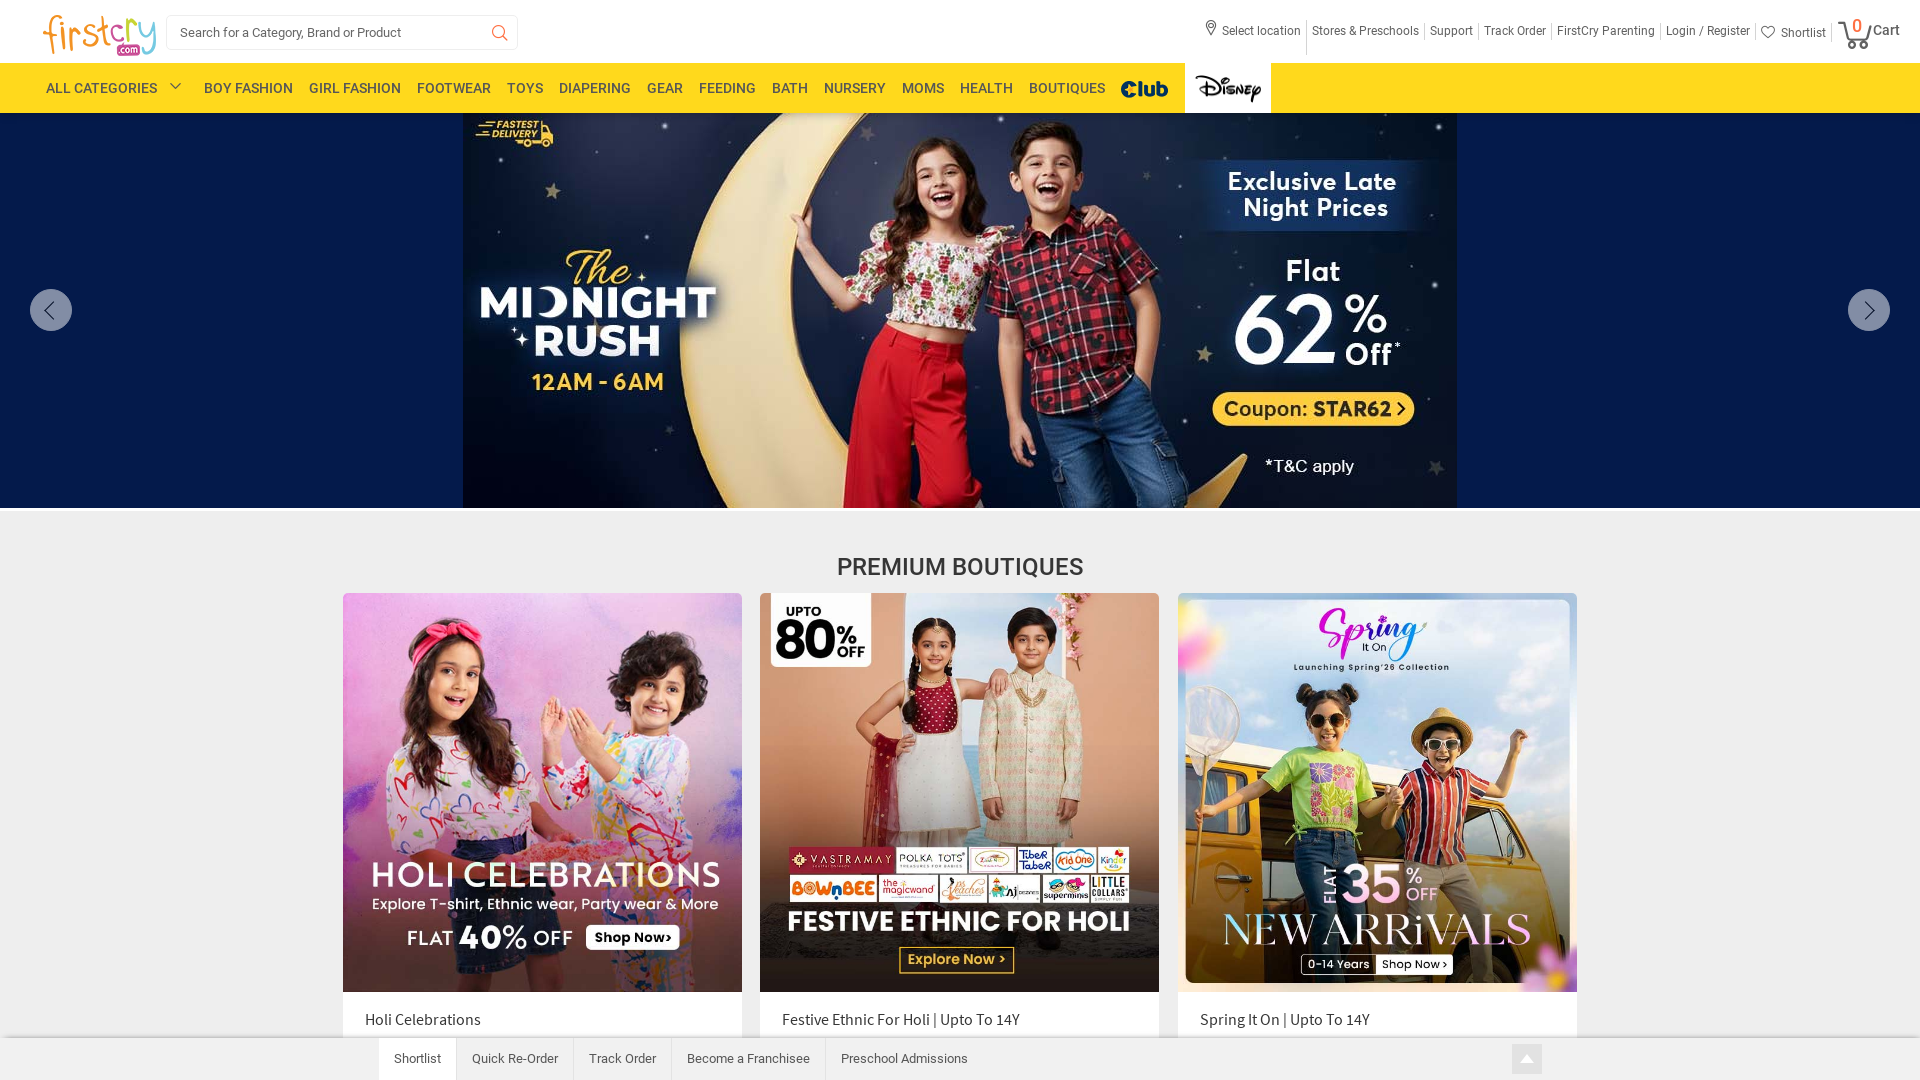